Tests scrolling functionality on a page and within a fixed table element, then verifies that the sum of values in the table matches the displayed total

Starting URL: http://qaclickacademy.com/practice.php

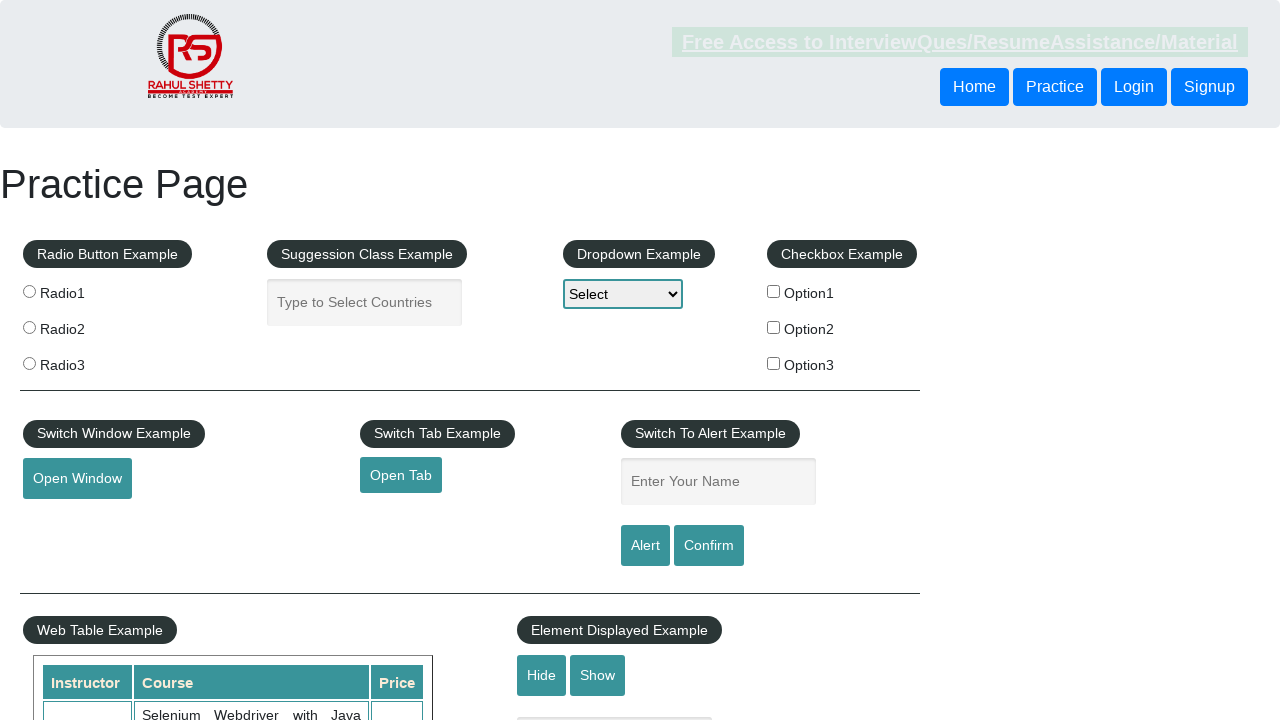

Scrolled down the page by 500 pixels
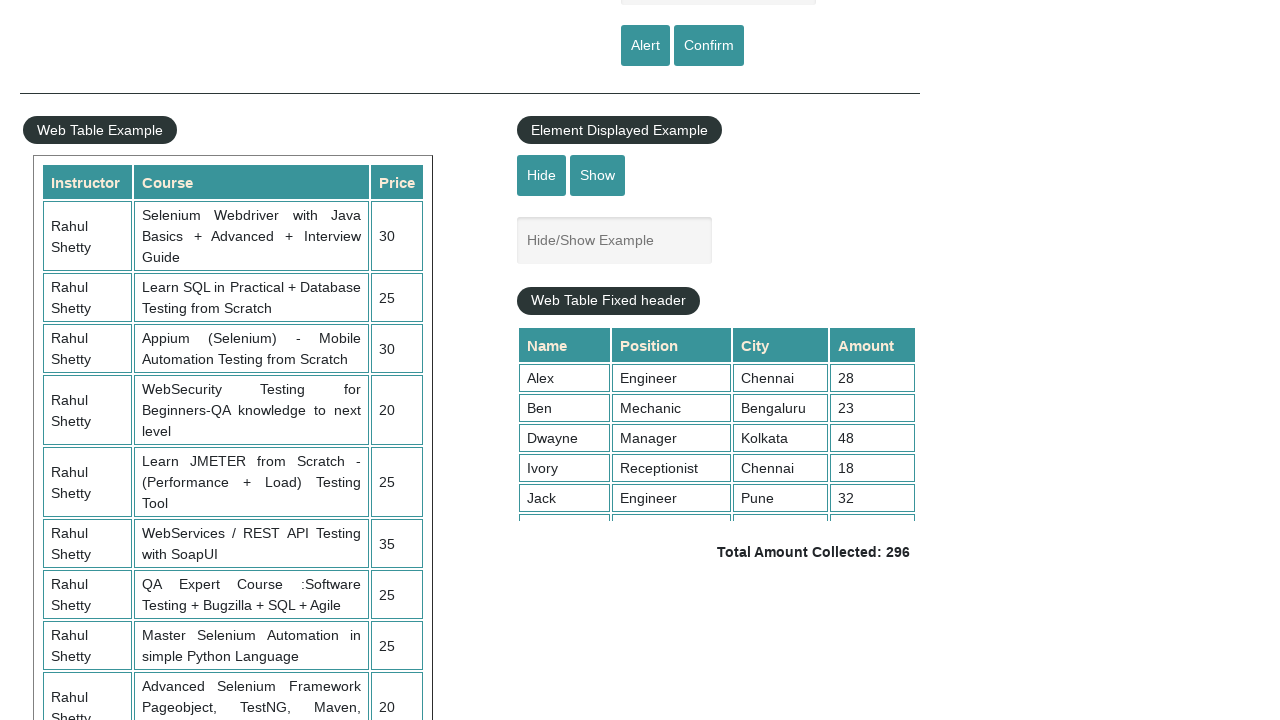

Scrolled within the fixed table element by 1000 pixels
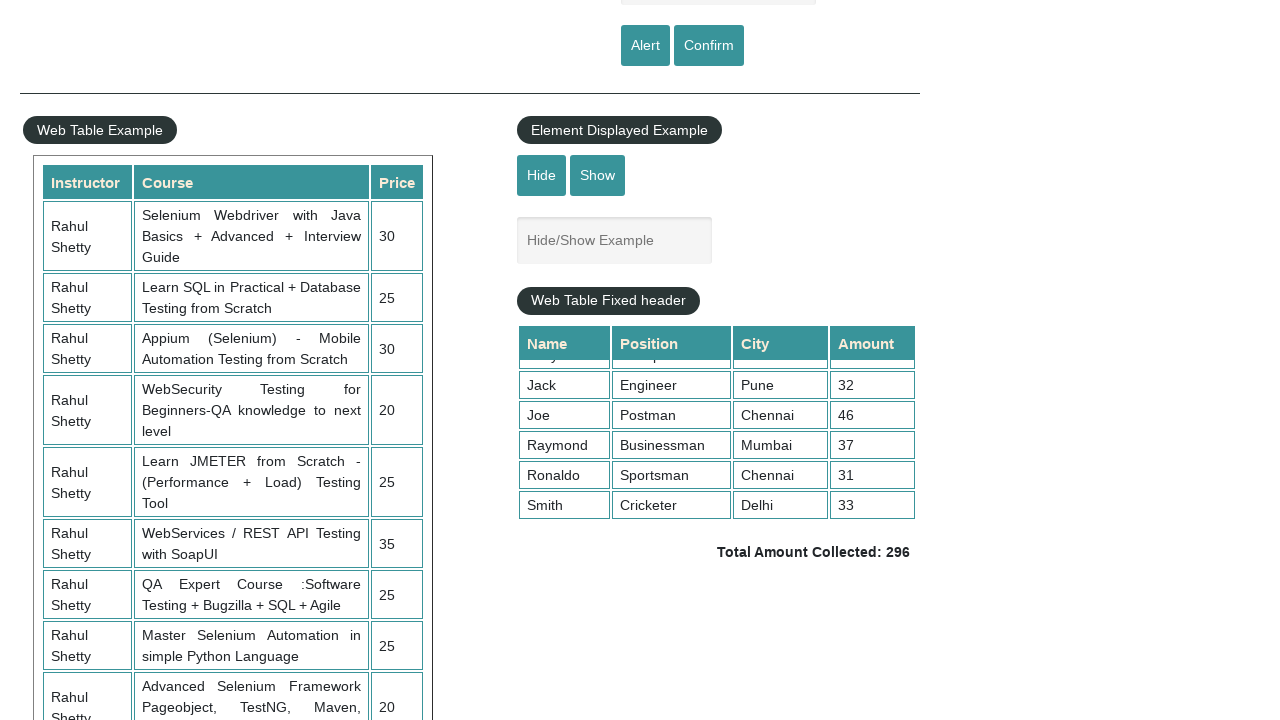

Retrieved all values from the 4th column of the table
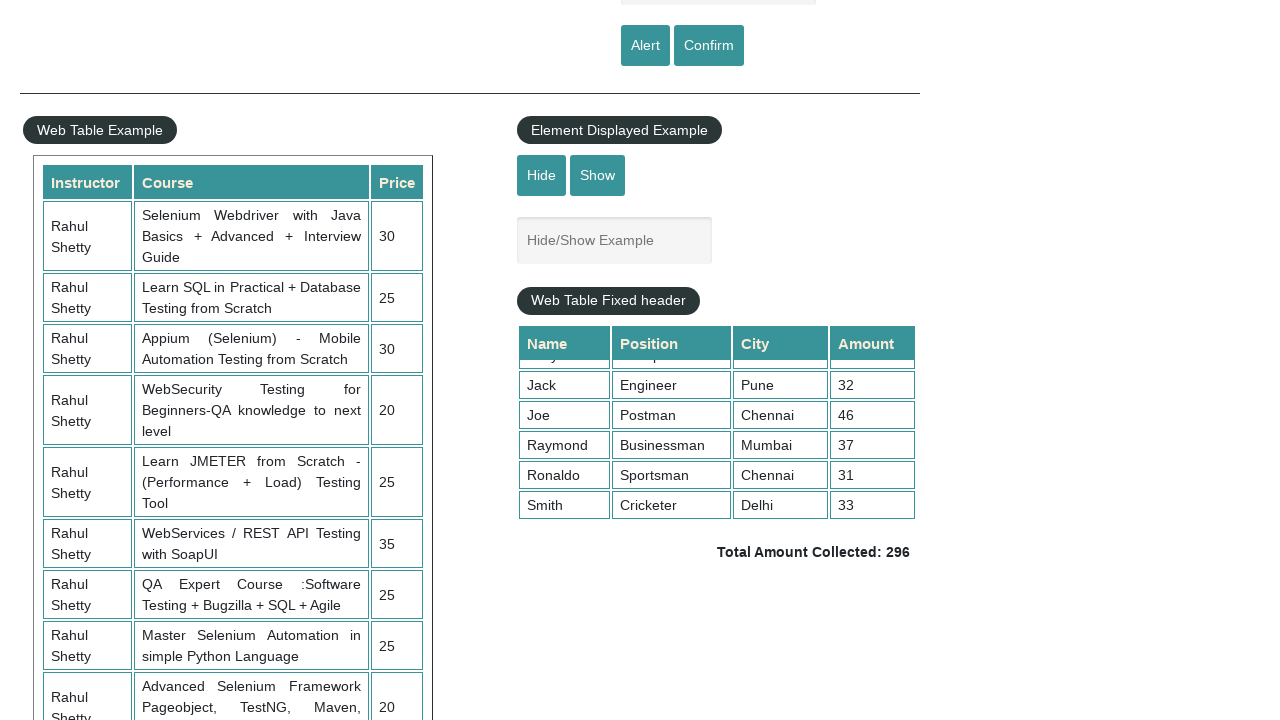

Calculated sum of all values in 4th column: 296
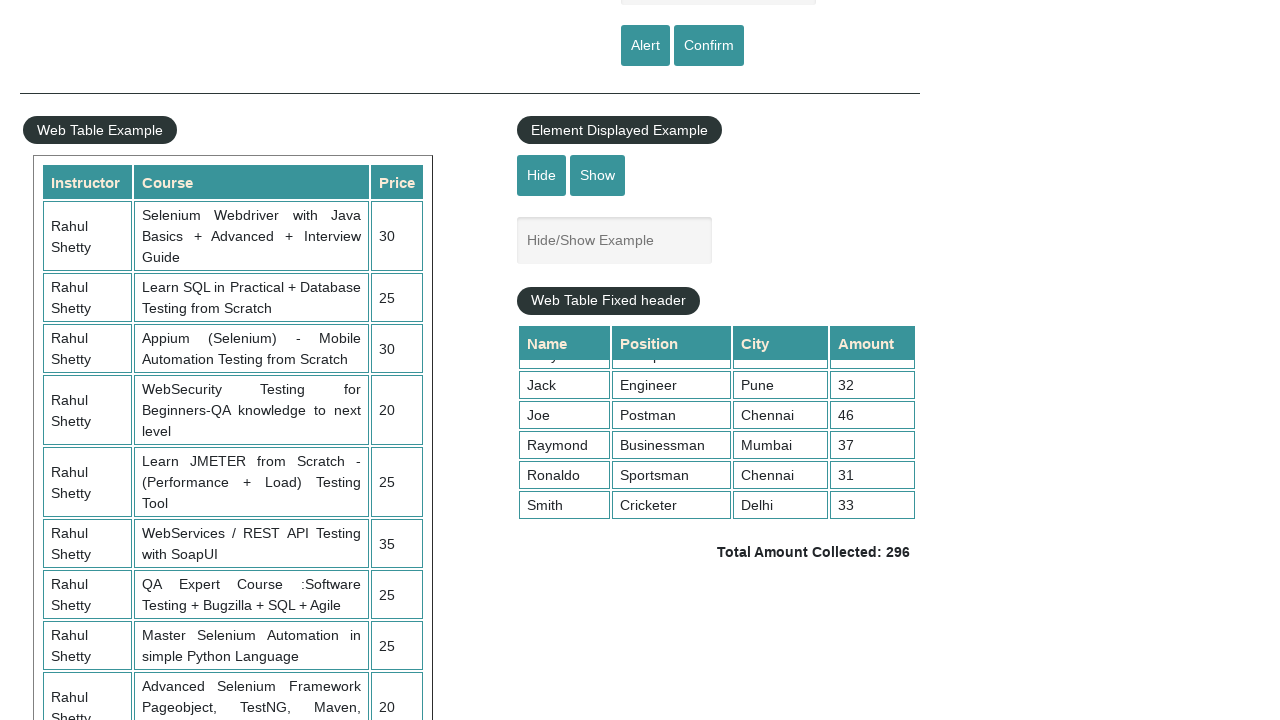

Retrieved the displayed total amount text
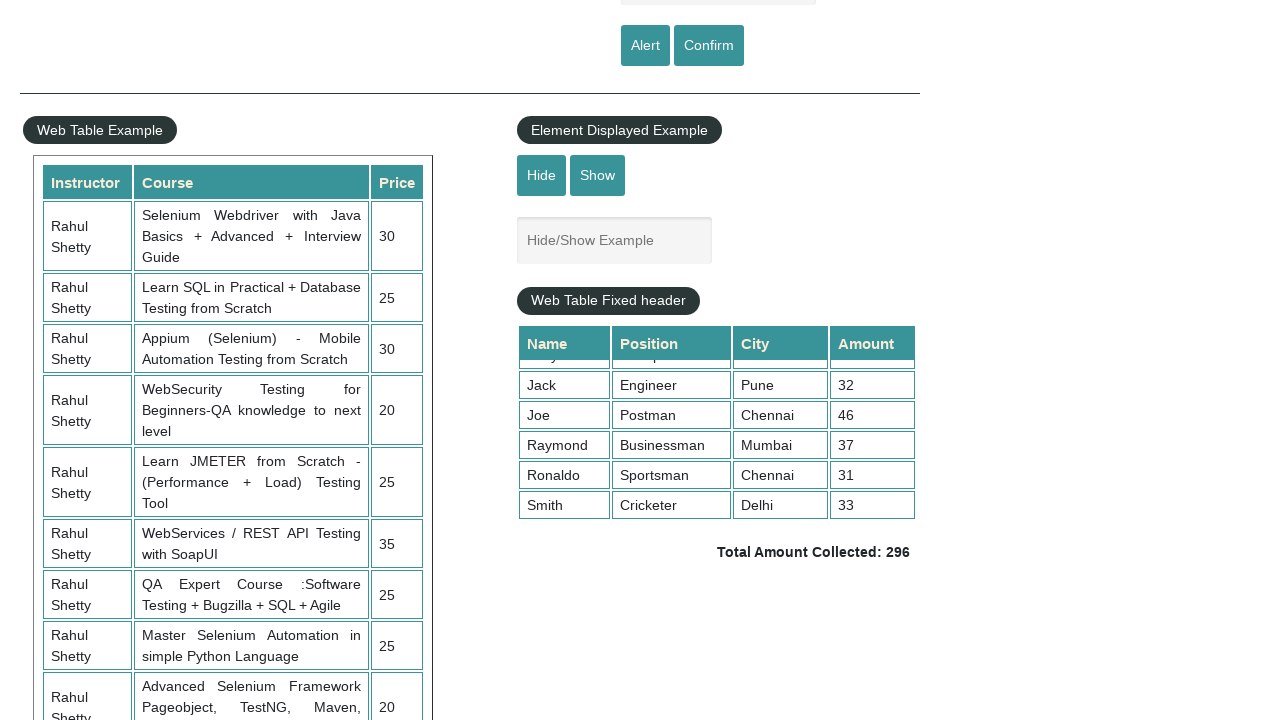

Parsed displayed total amount: 296
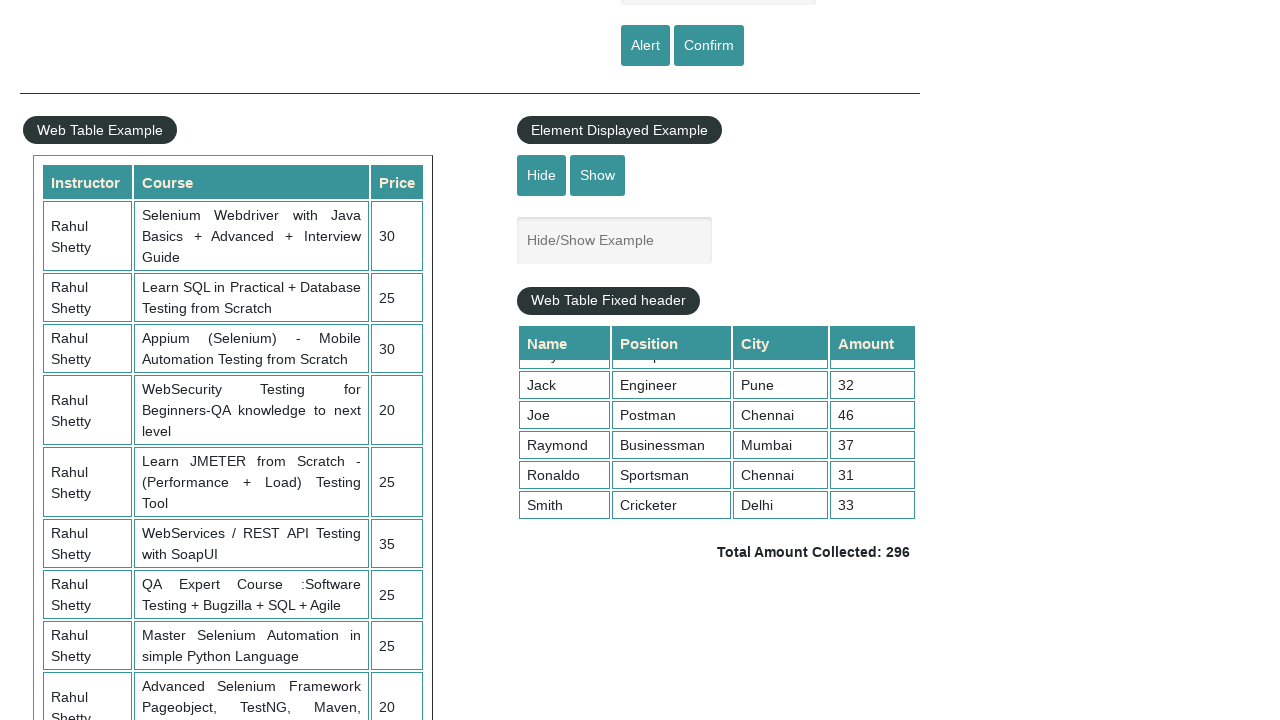

Verified that calculated sum (296) matches displayed total (296)
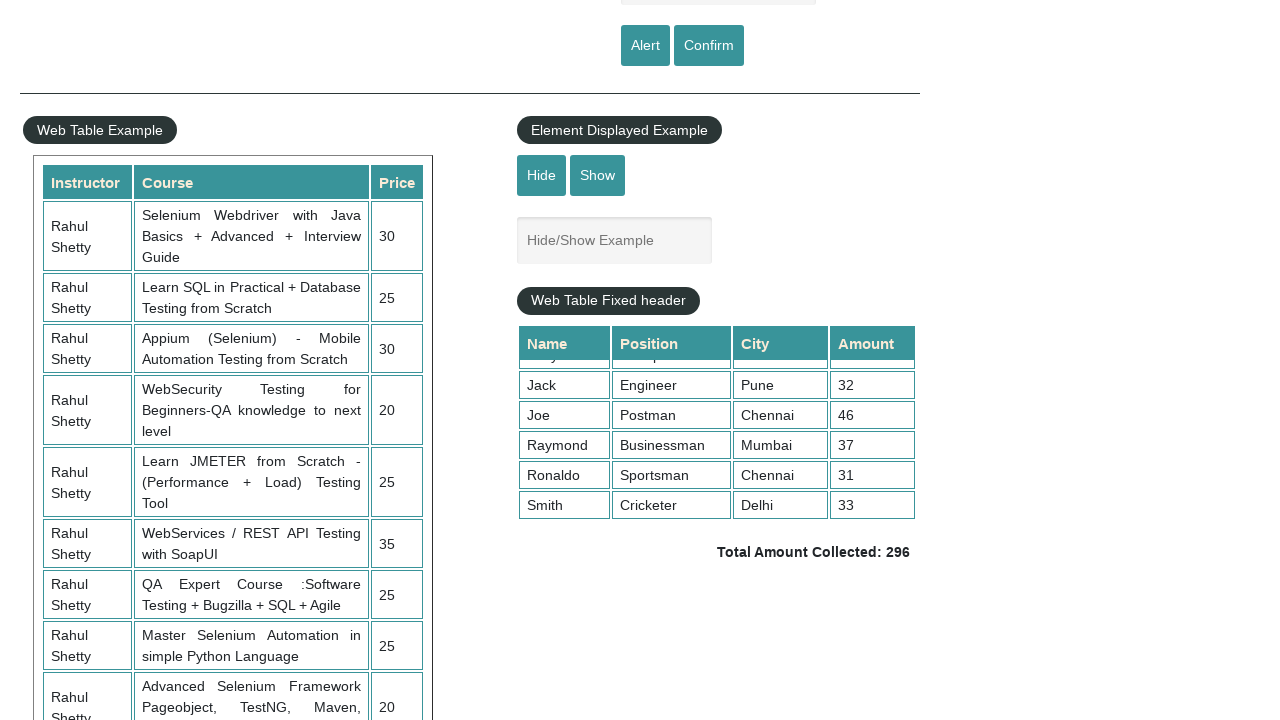

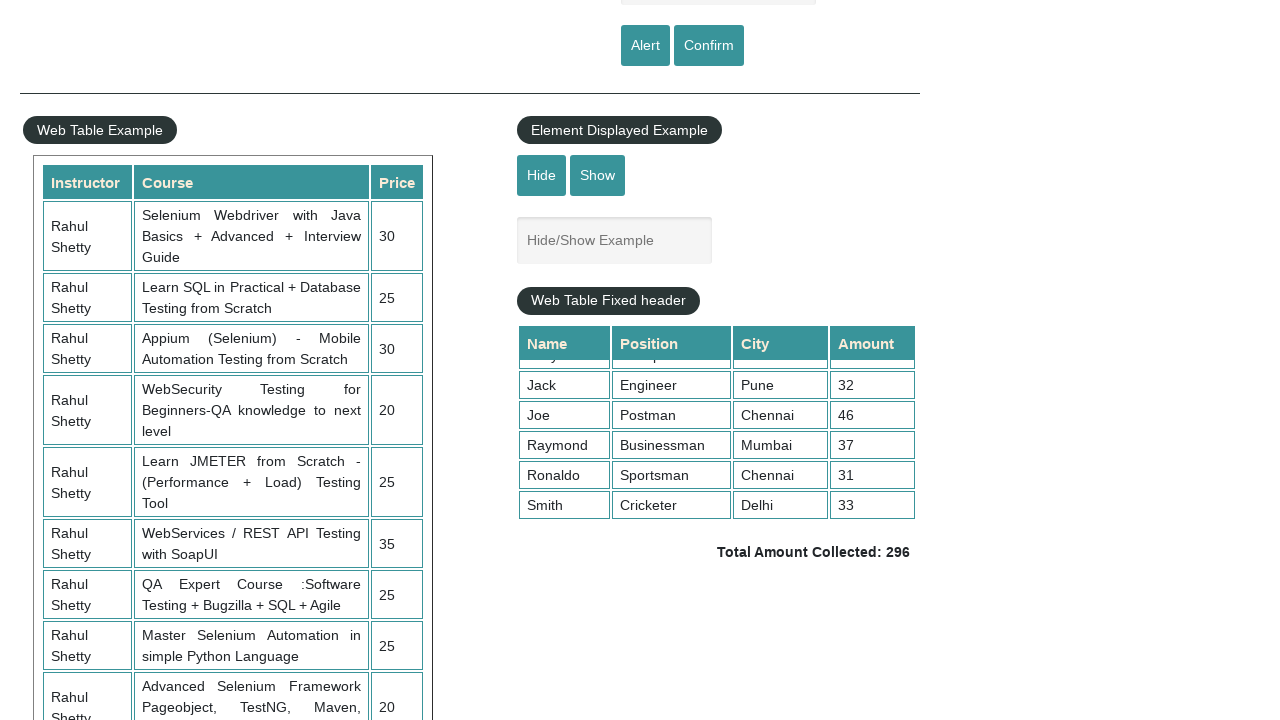